Tests a simple form submission by filling in first name, last name, and email fields, then clicking the submit button.

Starting URL: https://secure-retreat-92358.herokuapp.com/

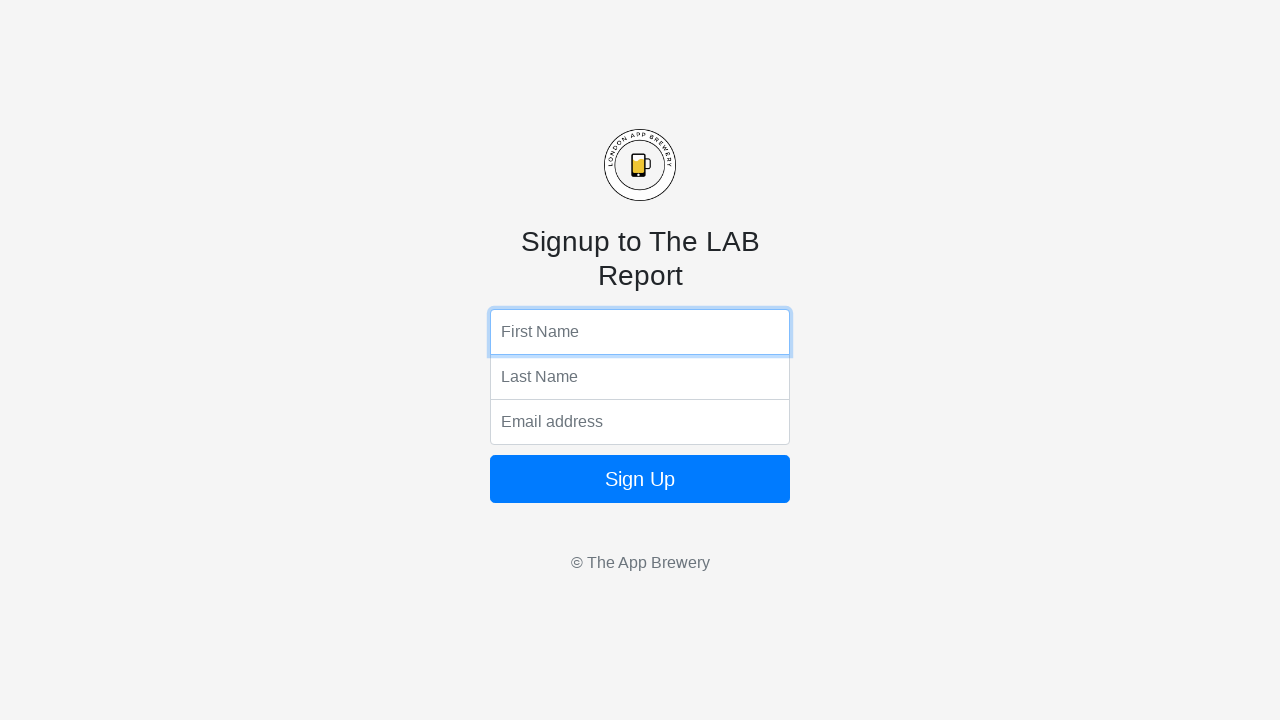

Filled first name field with 'Adam' on input[name='fName']
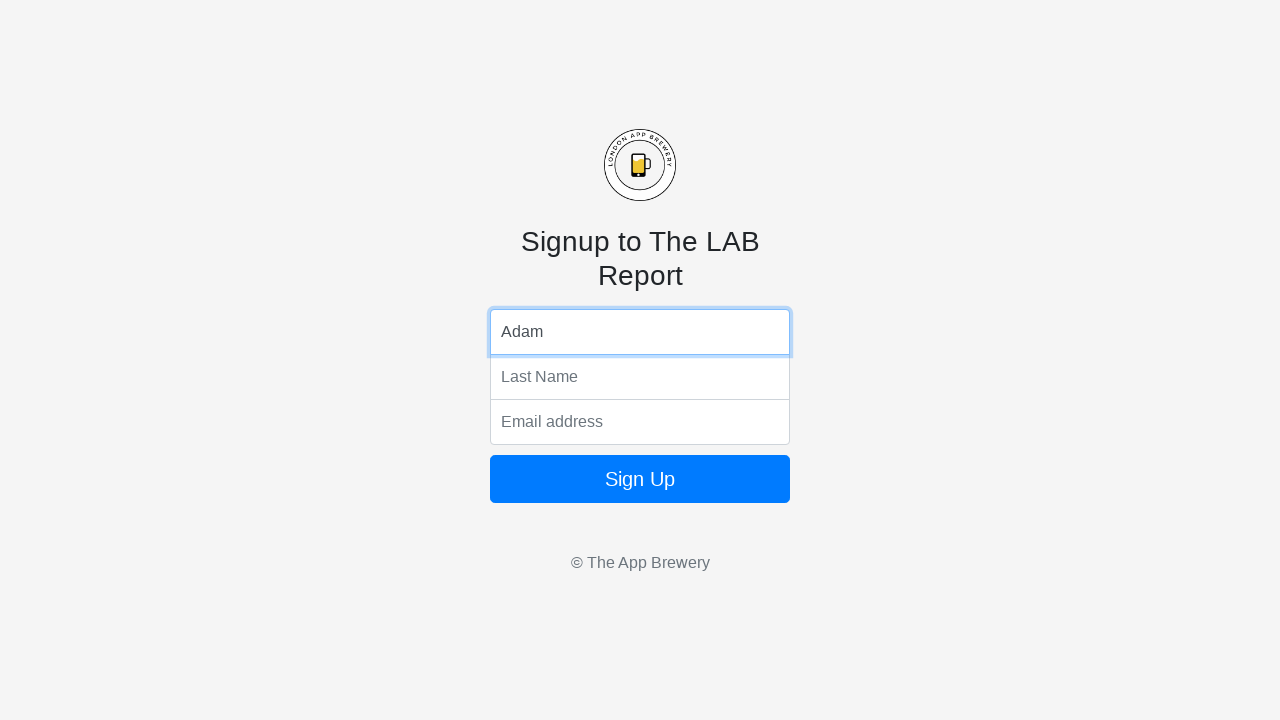

Filled last name field with 'qwerty' on input[name='lName']
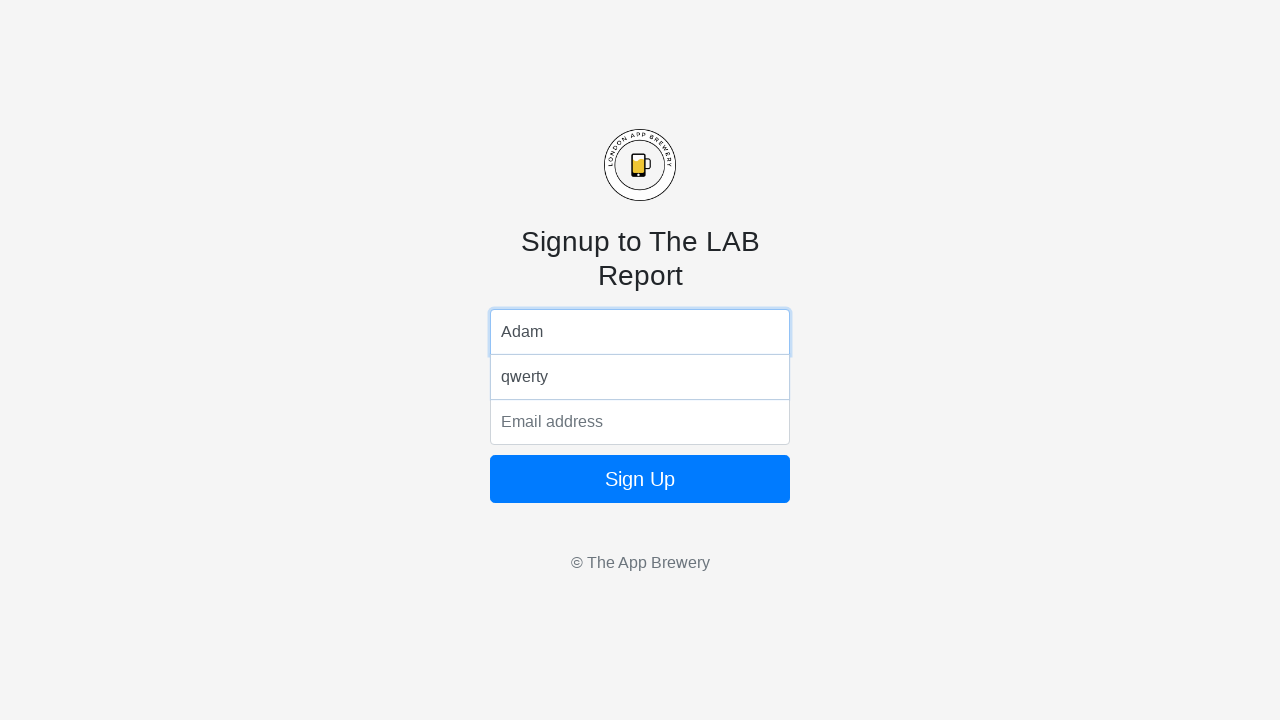

Filled email field with 'abc@email.com' on input[name='email']
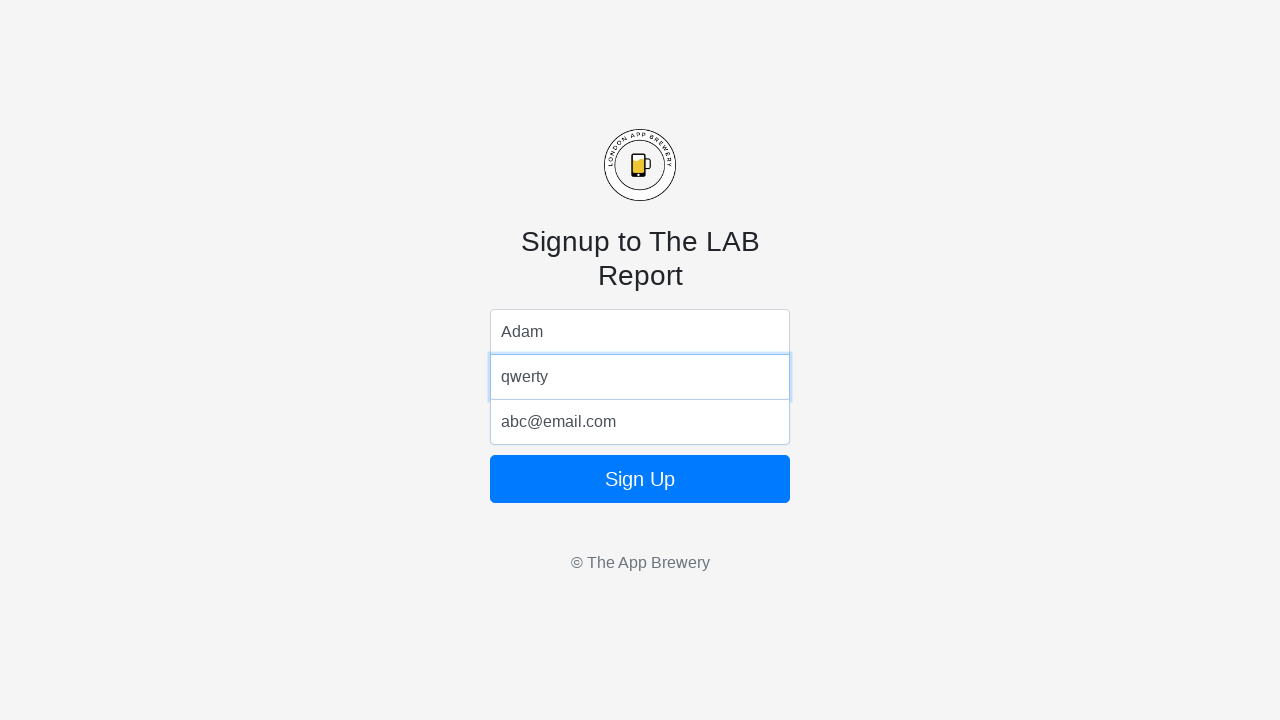

Clicked form submit button at (640, 479) on form button
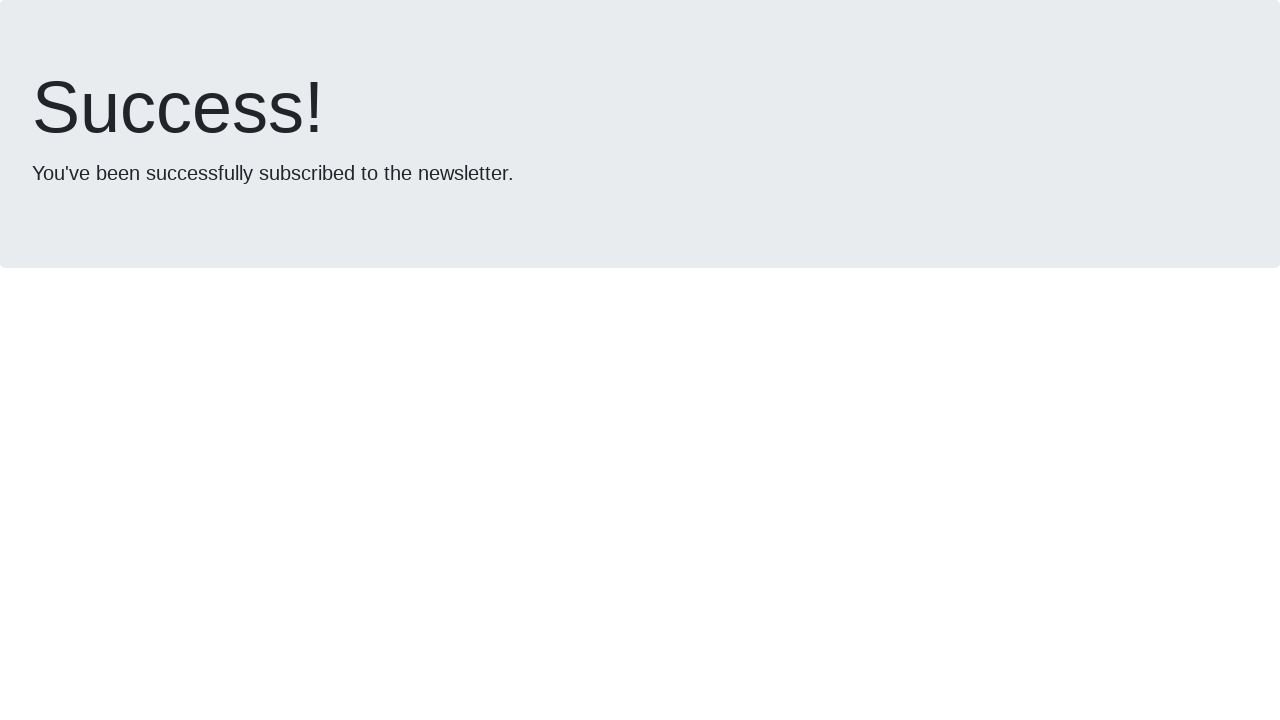

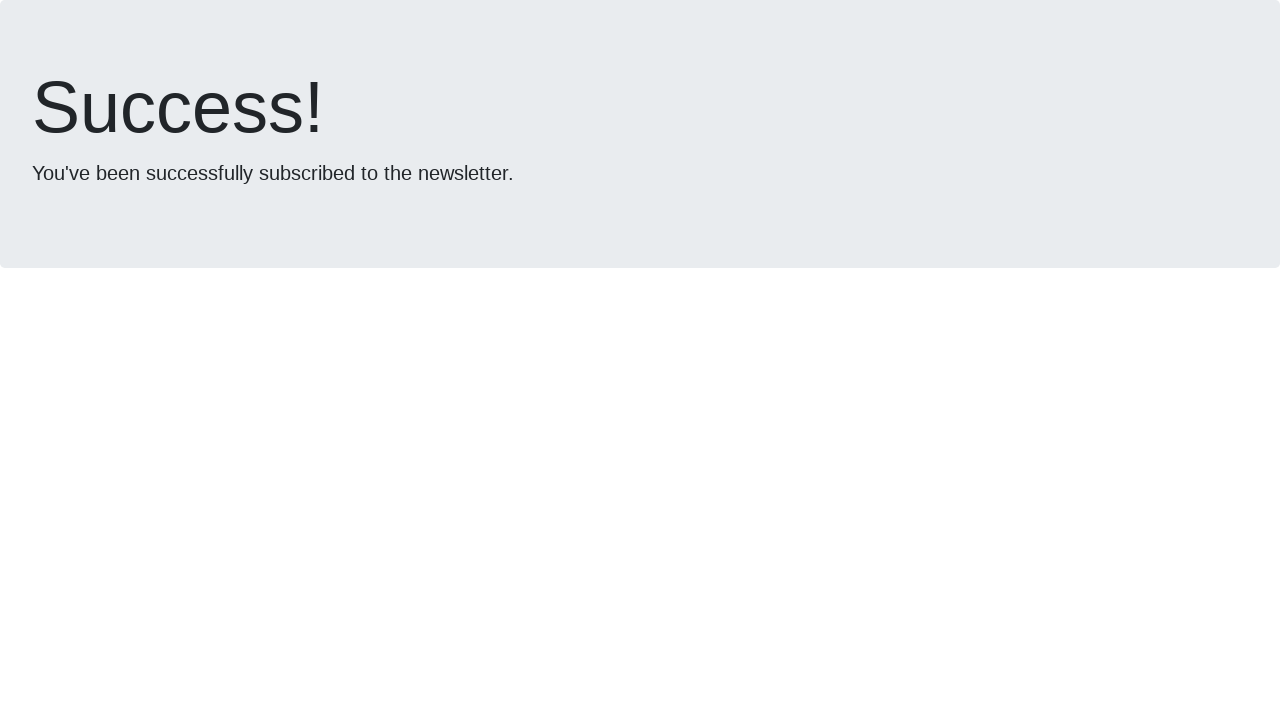